Tests opting out of A/B tests by adding an Optimizely opt-out cookie before visiting the A/B test page

Starting URL: http://the-internet.herokuapp.com

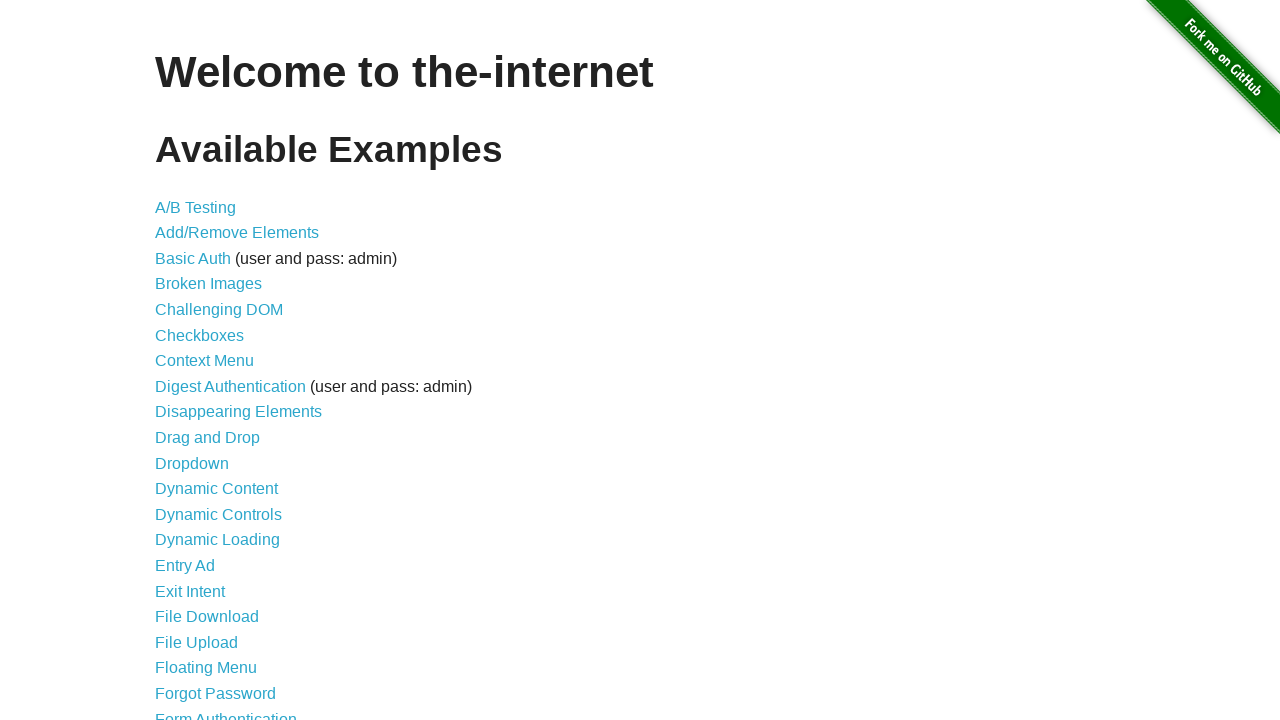

Added Optimizely opt-out cookie to context
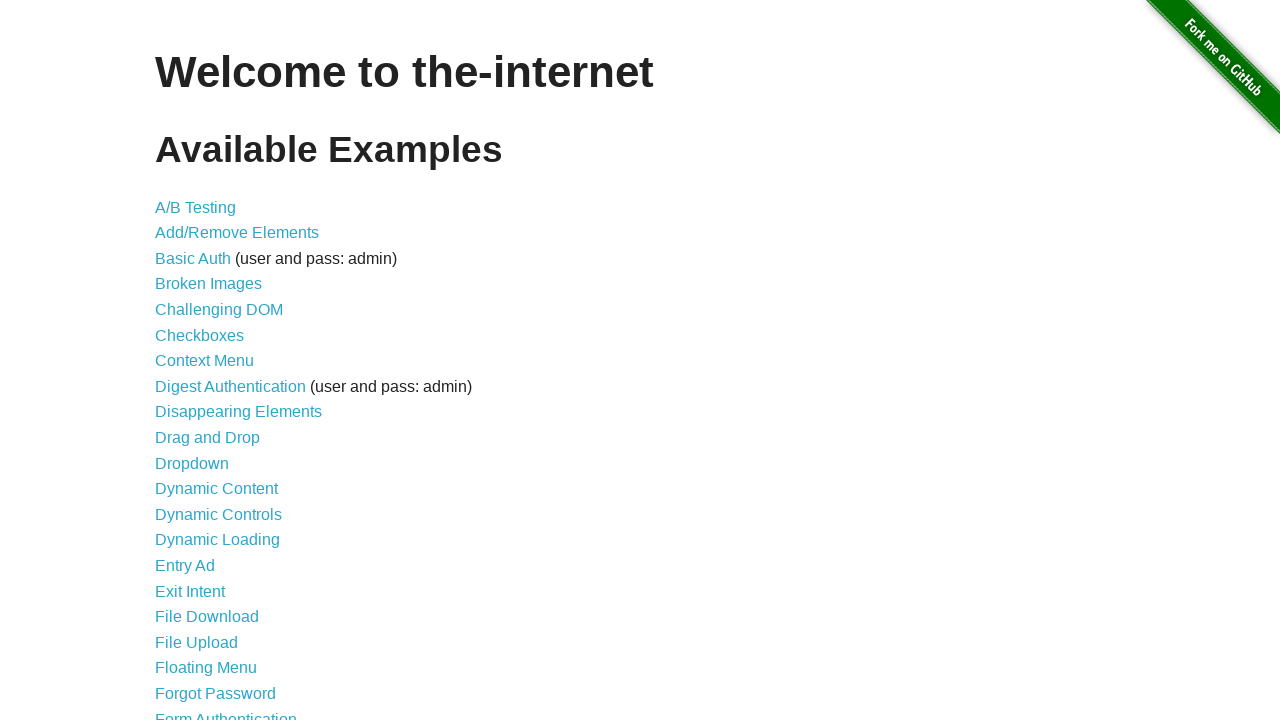

Navigated to A/B test page
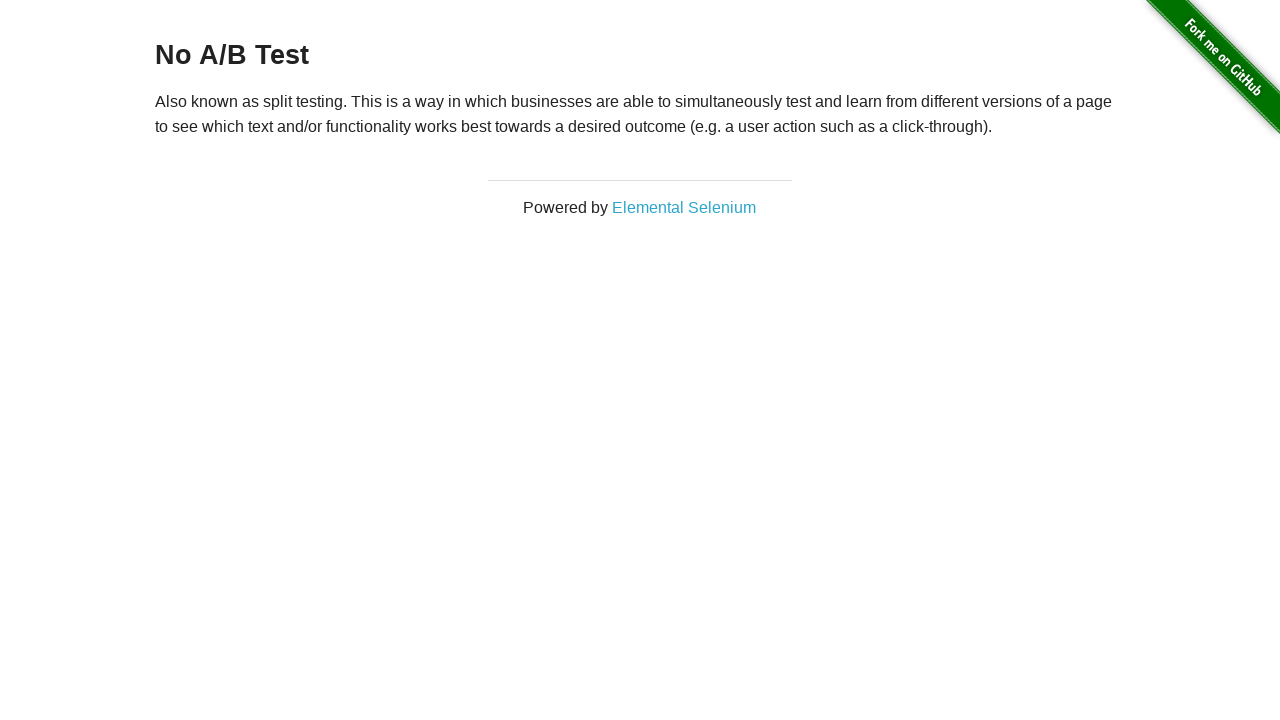

Retrieved heading text from page
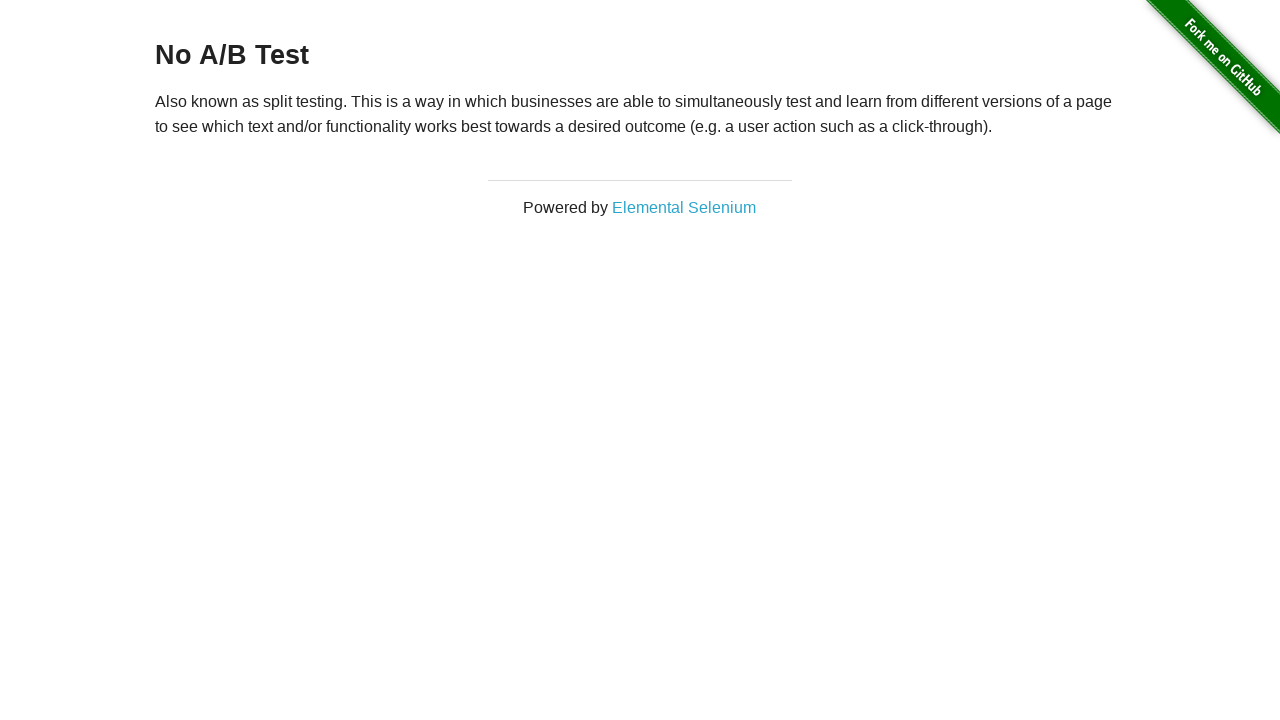

Verified that heading displays 'No A/B Test' - opt-out cookie working correctly
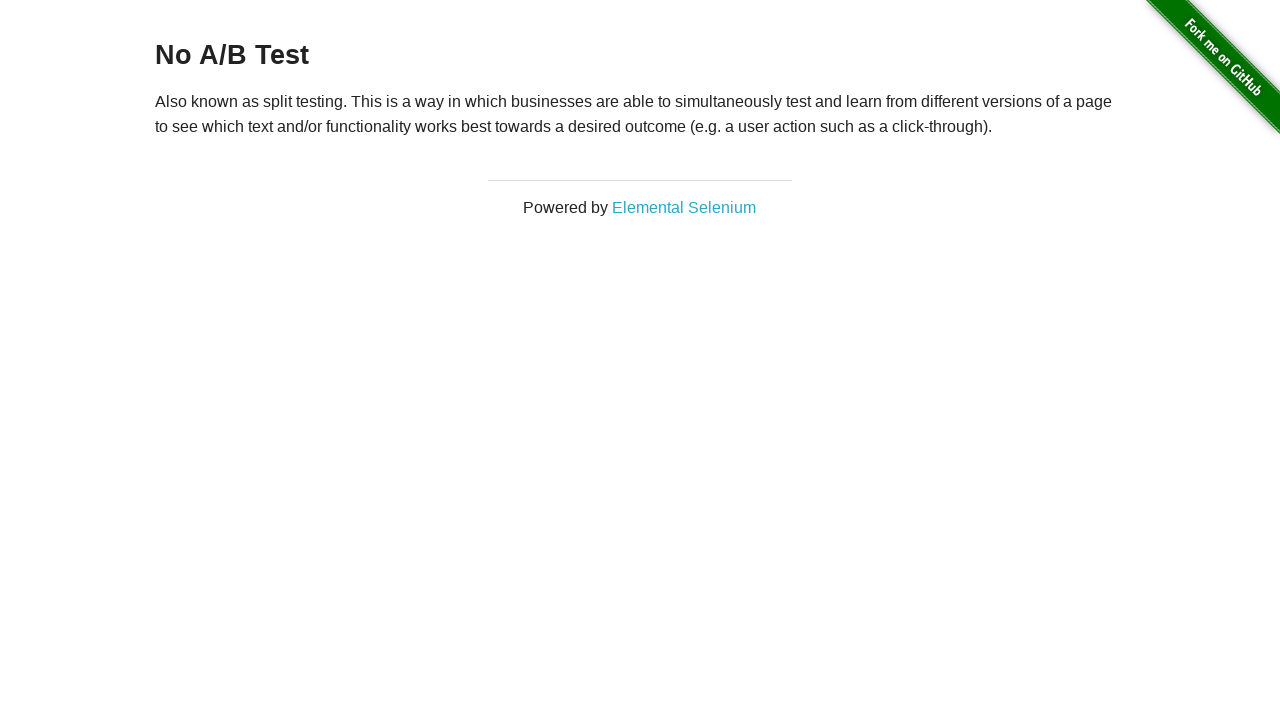

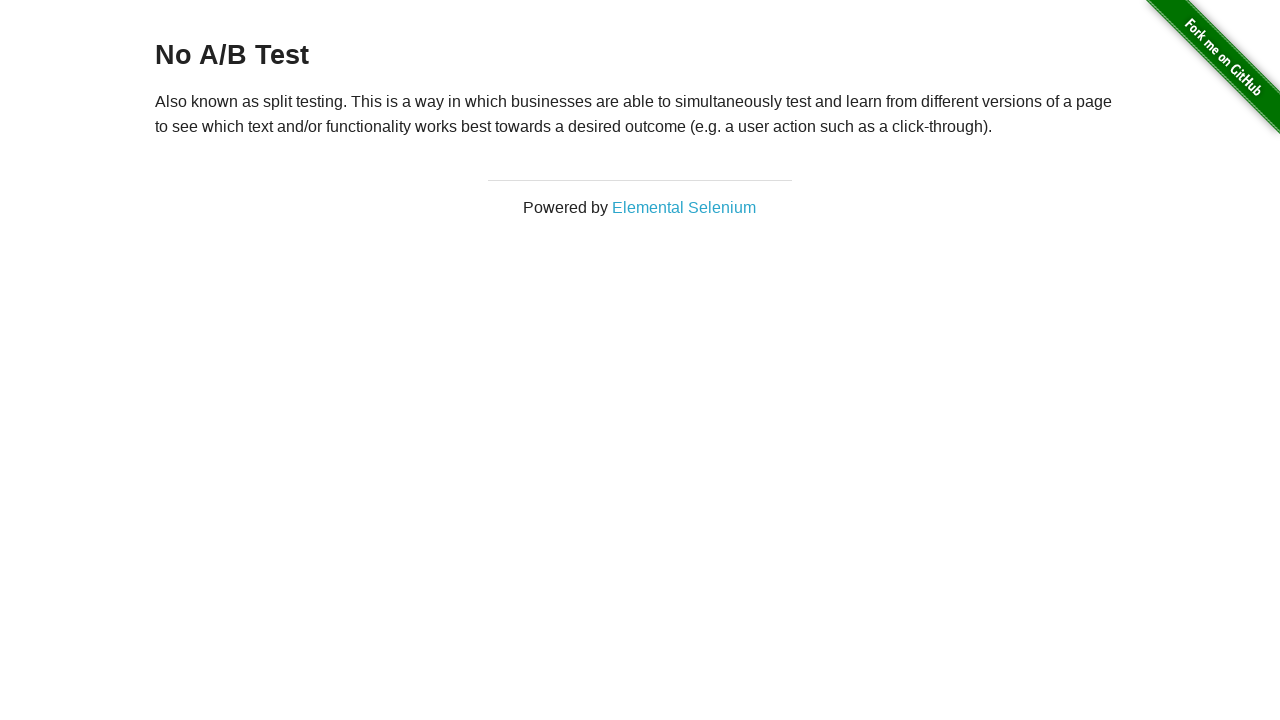